Tests form interaction on a practice automation site by filling a name field and clicking a male radio button using JavaScript execution patterns

Starting URL: https://testautomationpractice.blogspot.com/

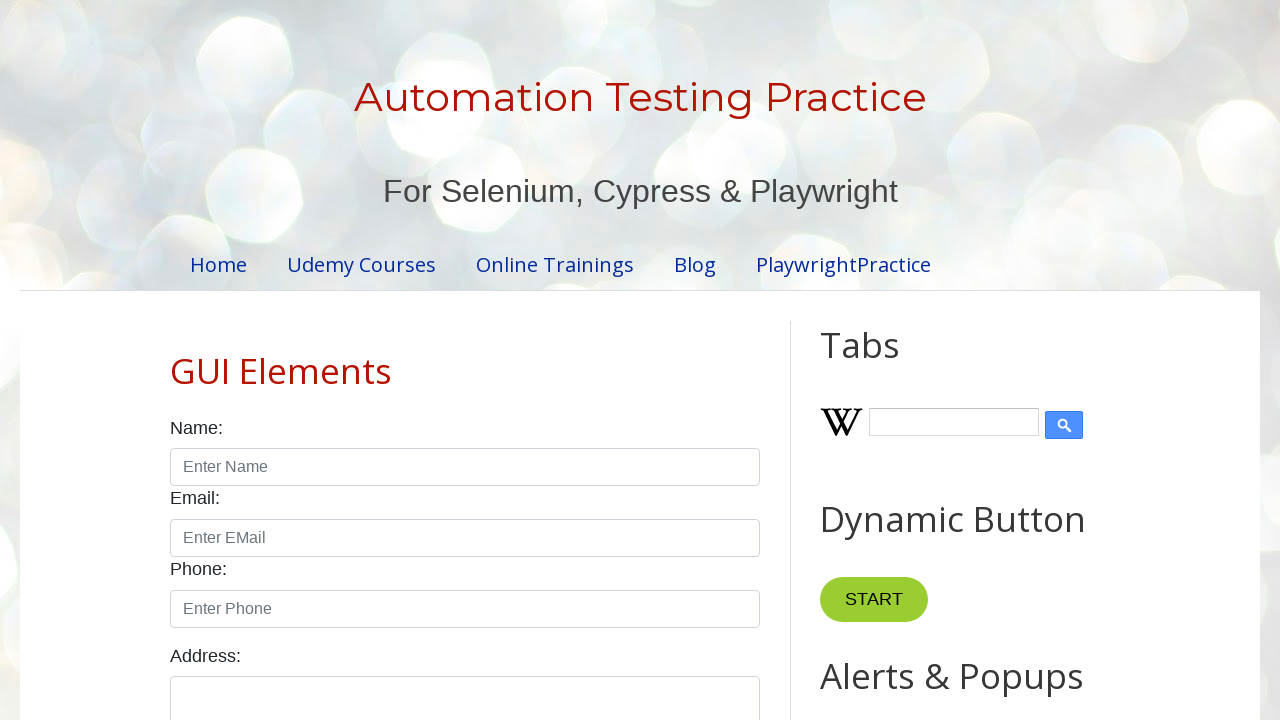

Navigated to test automation practice site
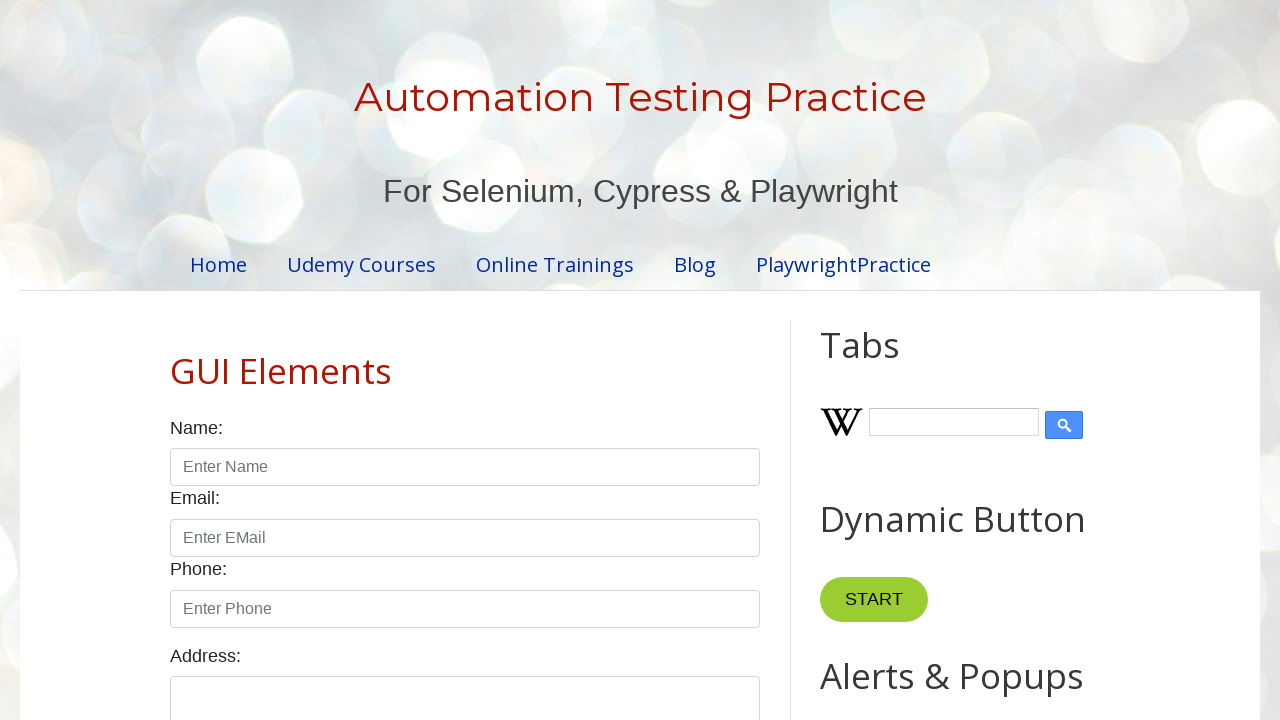

Filled name field with 'Priyanka' on input#name
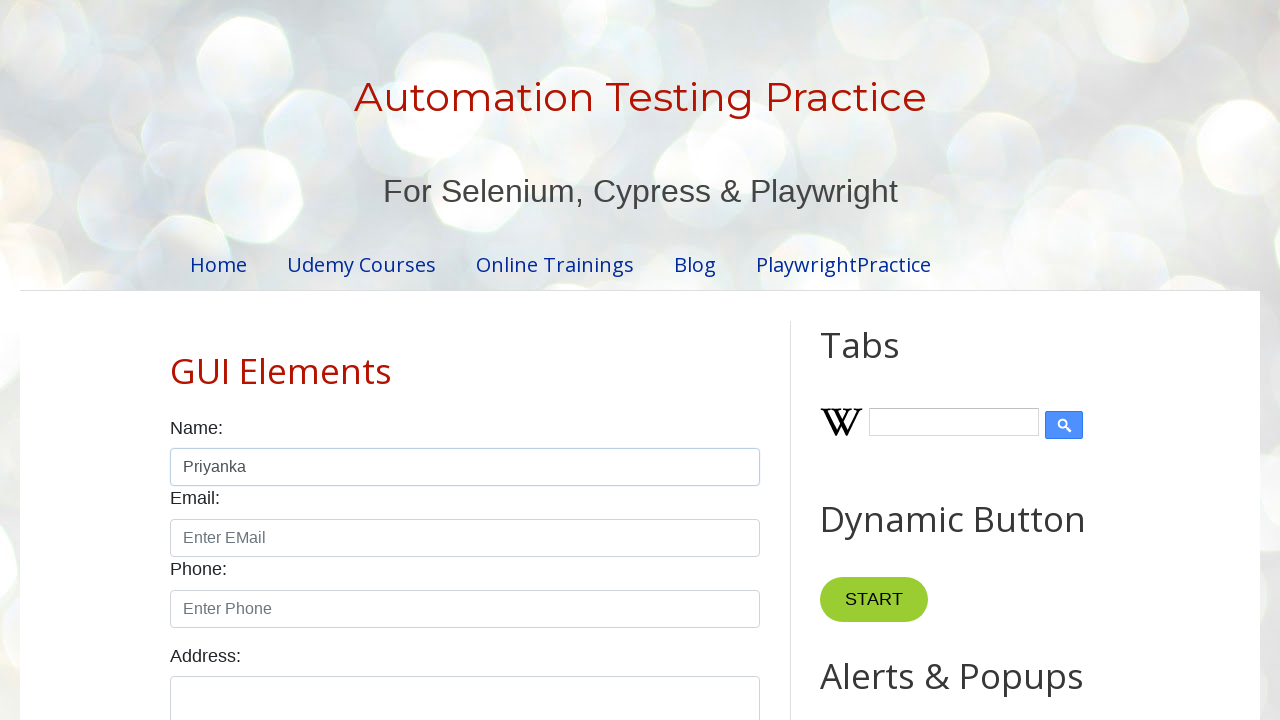

Clicked male radio button using JavaScript execution pattern at (176, 360) on input#male
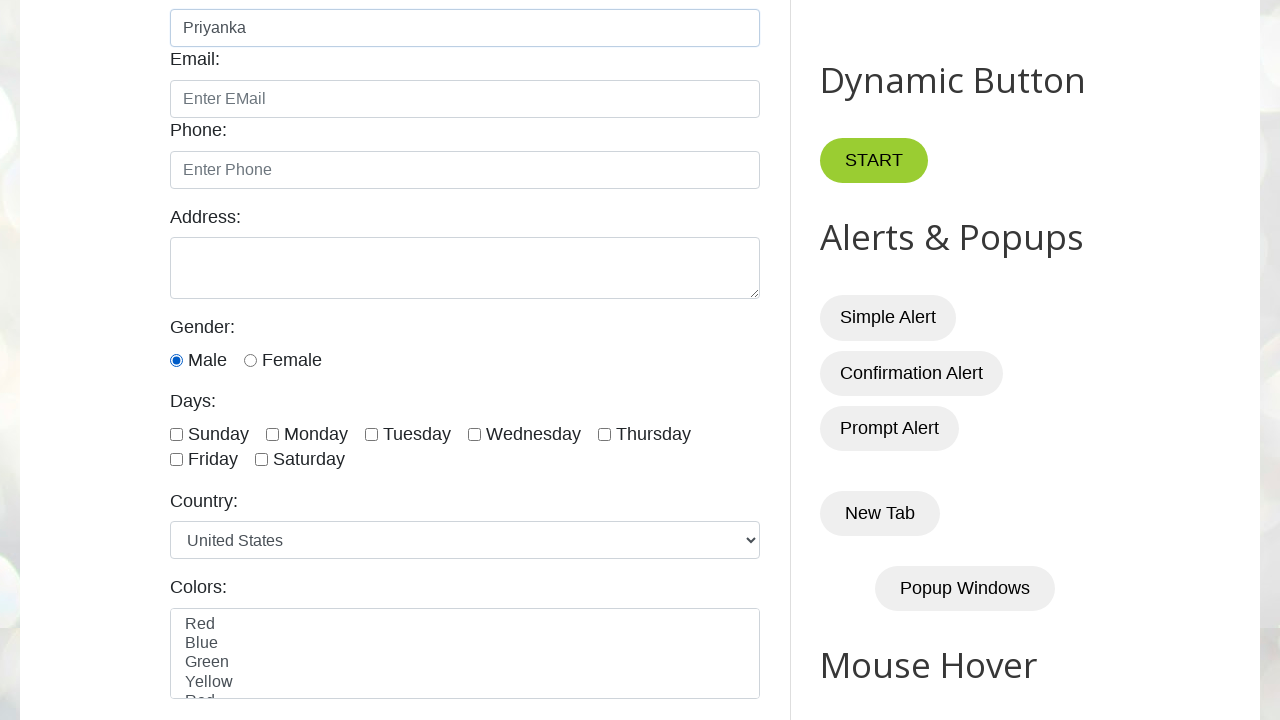

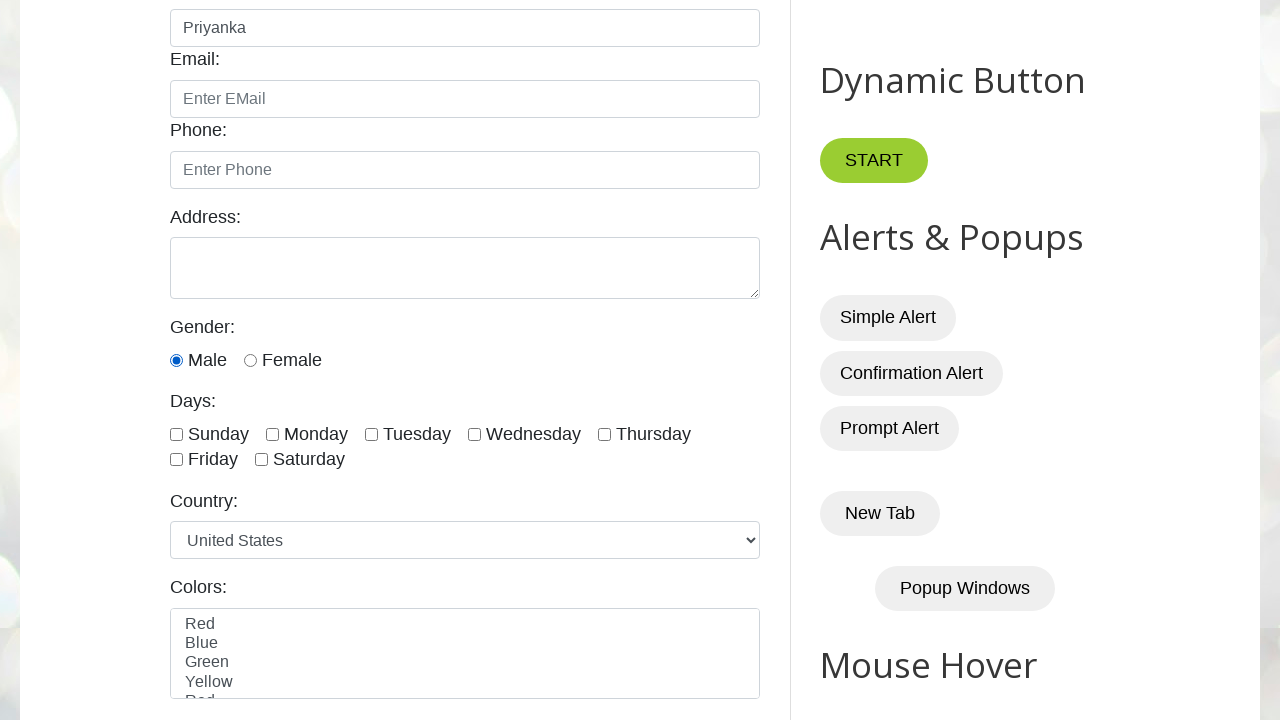